Tests a complete flight booking flow on BlazeDemos, including selecting departure/arrival cities, choosing a flight, filling passenger and payment details, and completing the purchase.

Starting URL: https://blazedemo.com/index.php

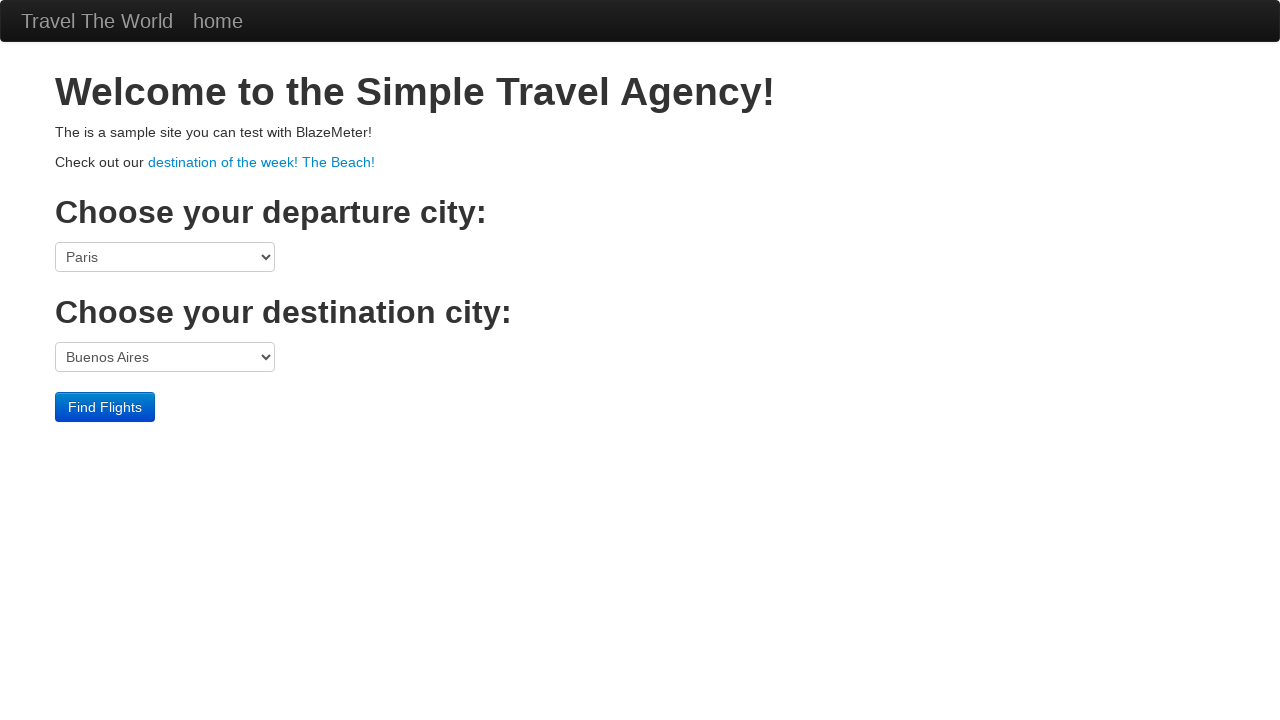

Clicked departure city dropdown at (165, 257) on select[name='fromPort']
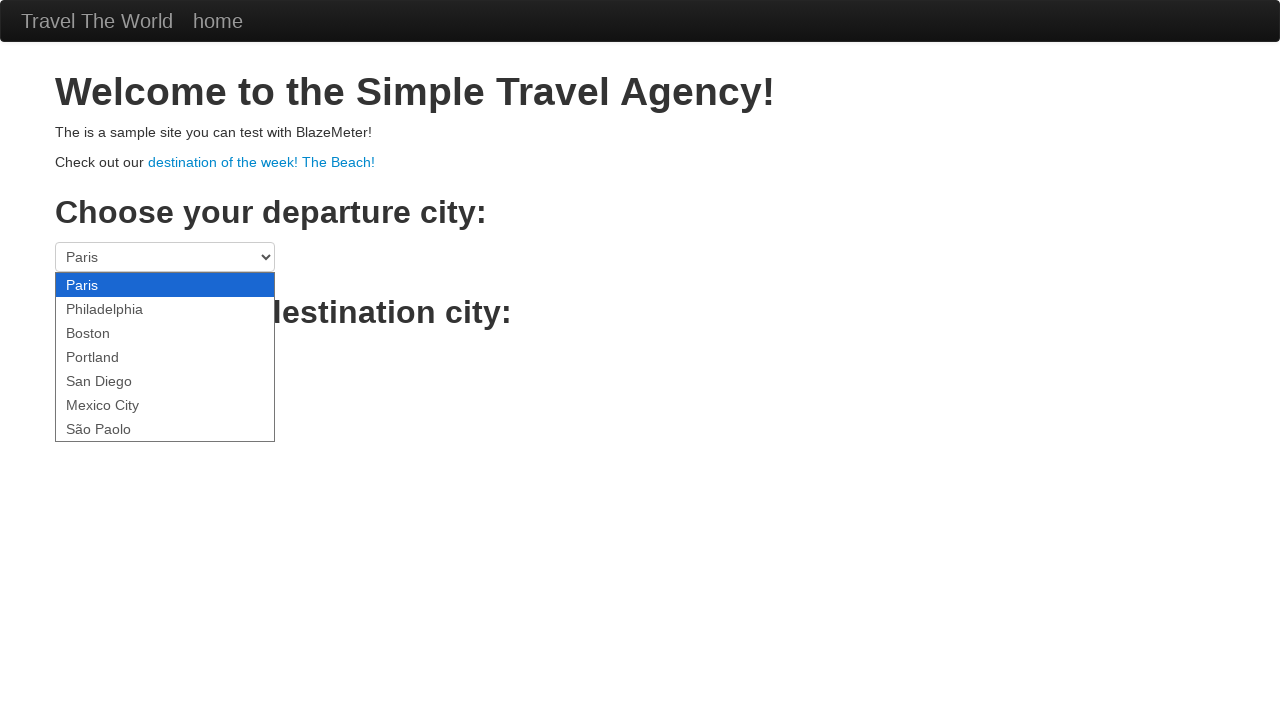

Selected Boston as departure city on select[name='fromPort']
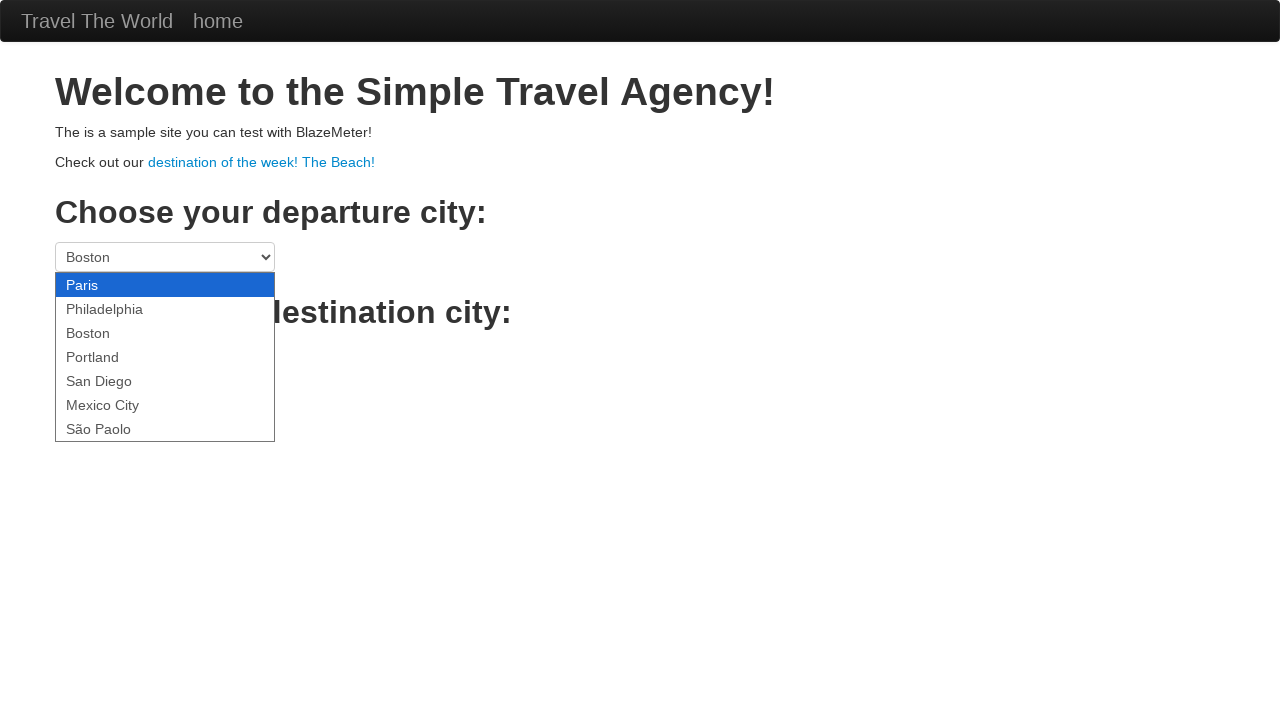

Clicked on reserve form at (640, 332) on form[action='reserve.php']
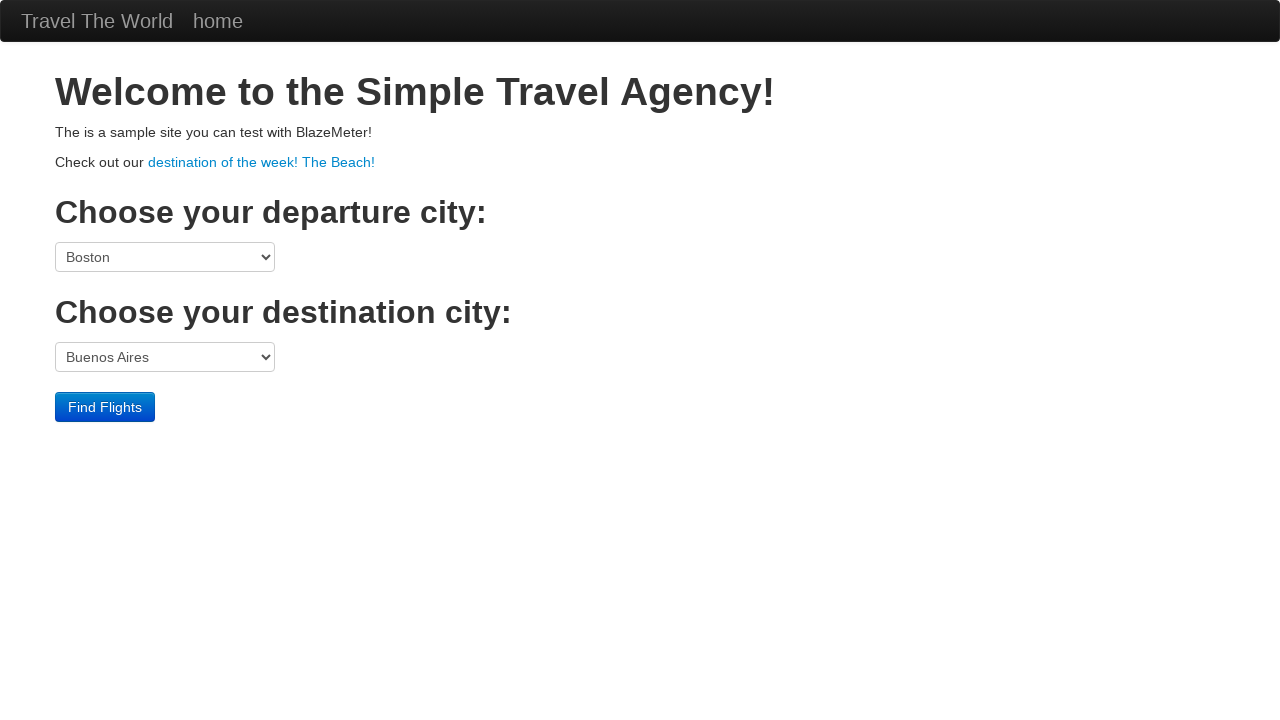

Selected Rome as destination city on select[name='toPort']
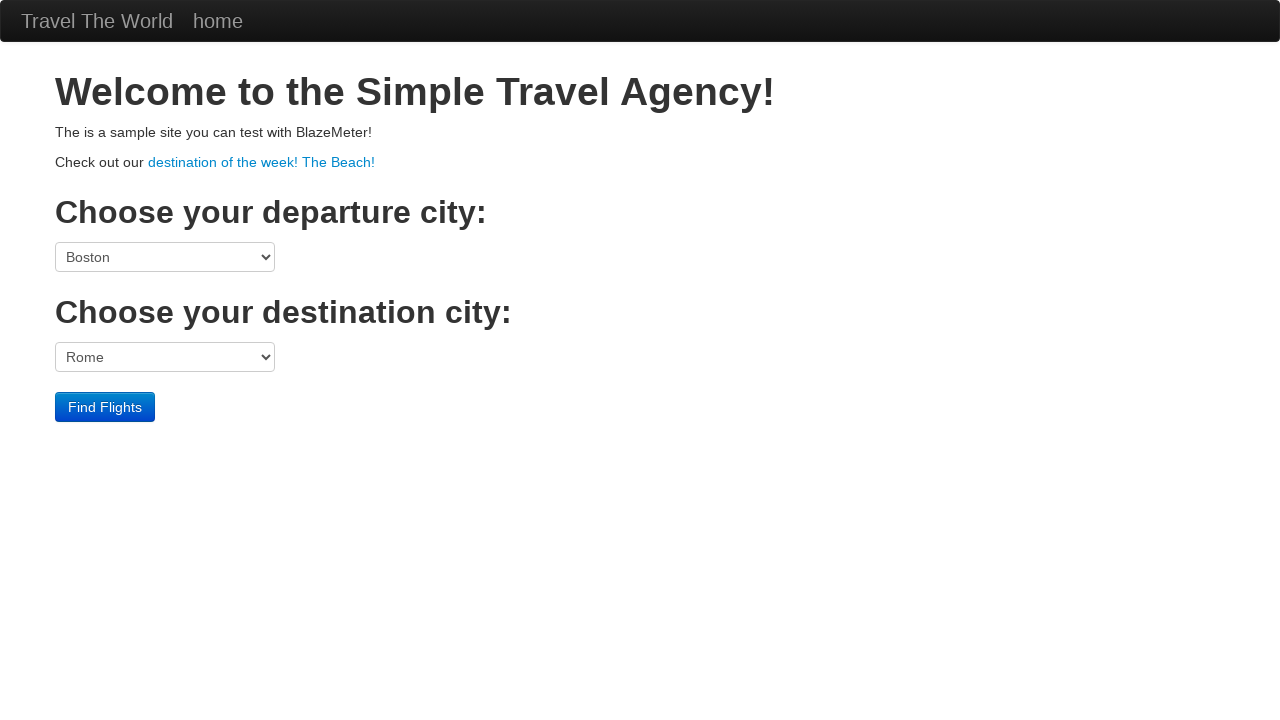

Clicked Find Flights button at (105, 407) on input[value='Find Flights']
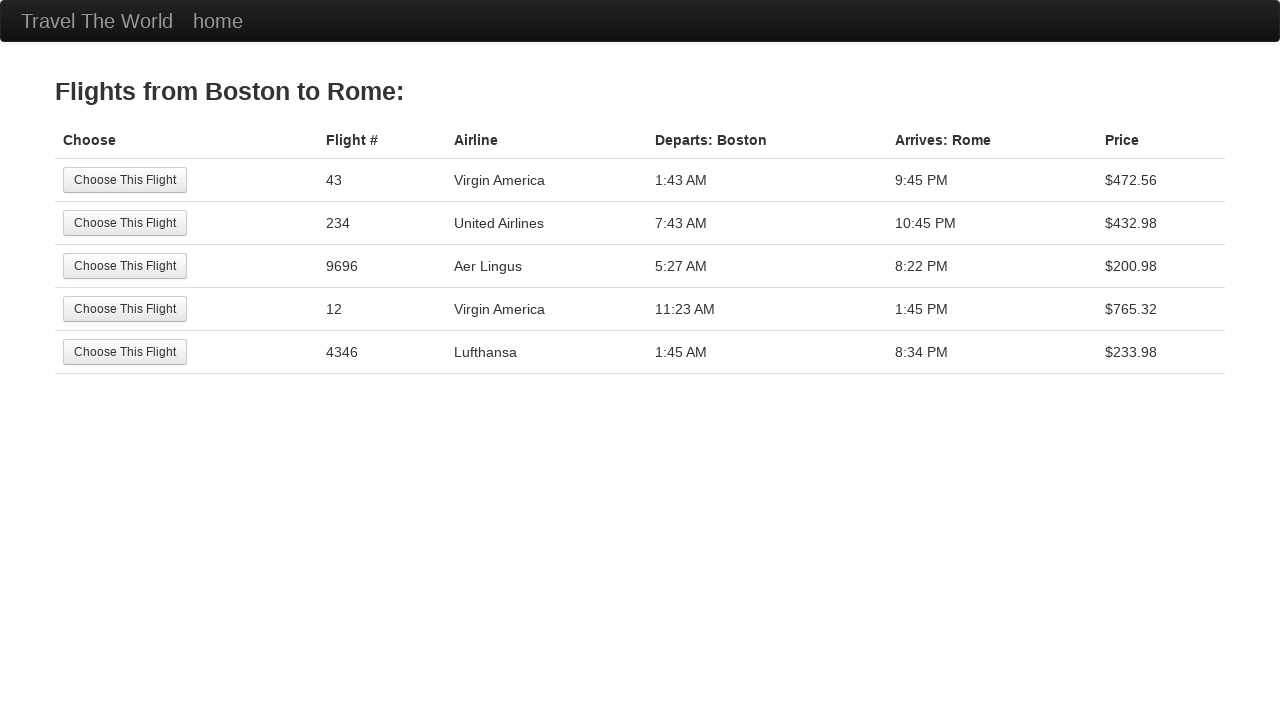

Selected second available flight at (125, 223) on tr:nth-child(2) input[type='submit']
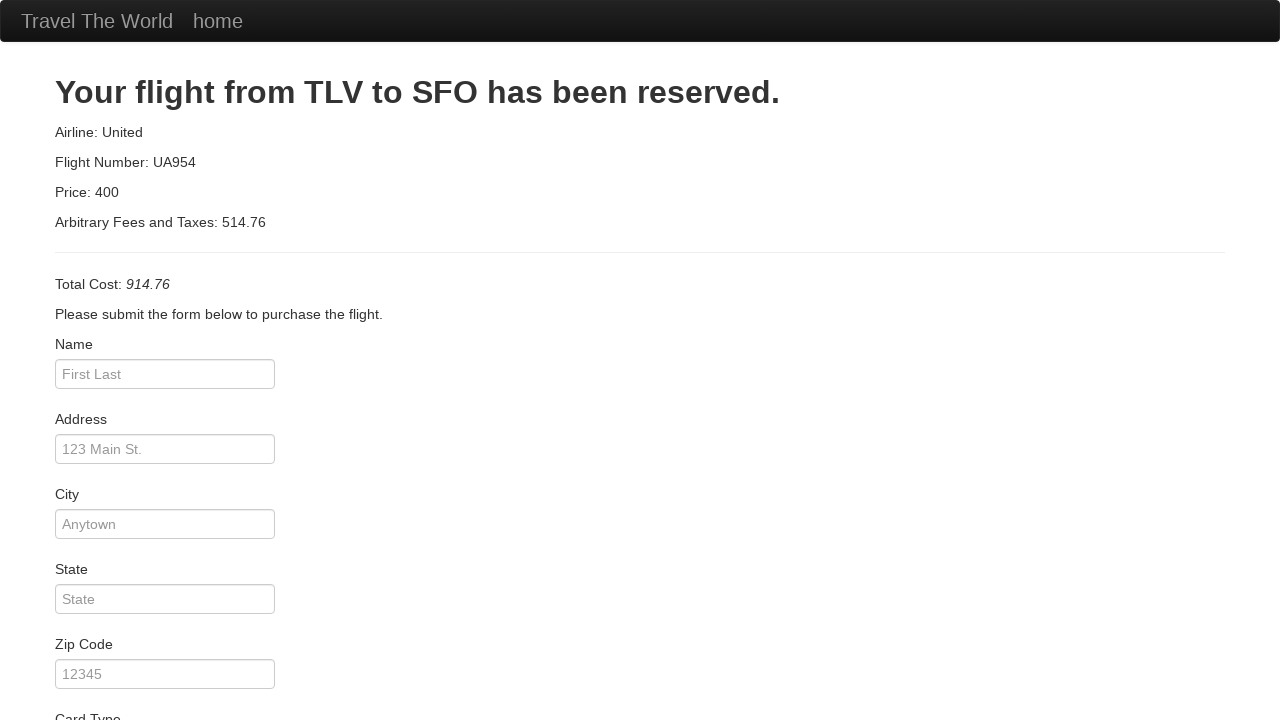

Clicked Purchase Flight button for first booking at (118, 685) on input[value='Purchase Flight']
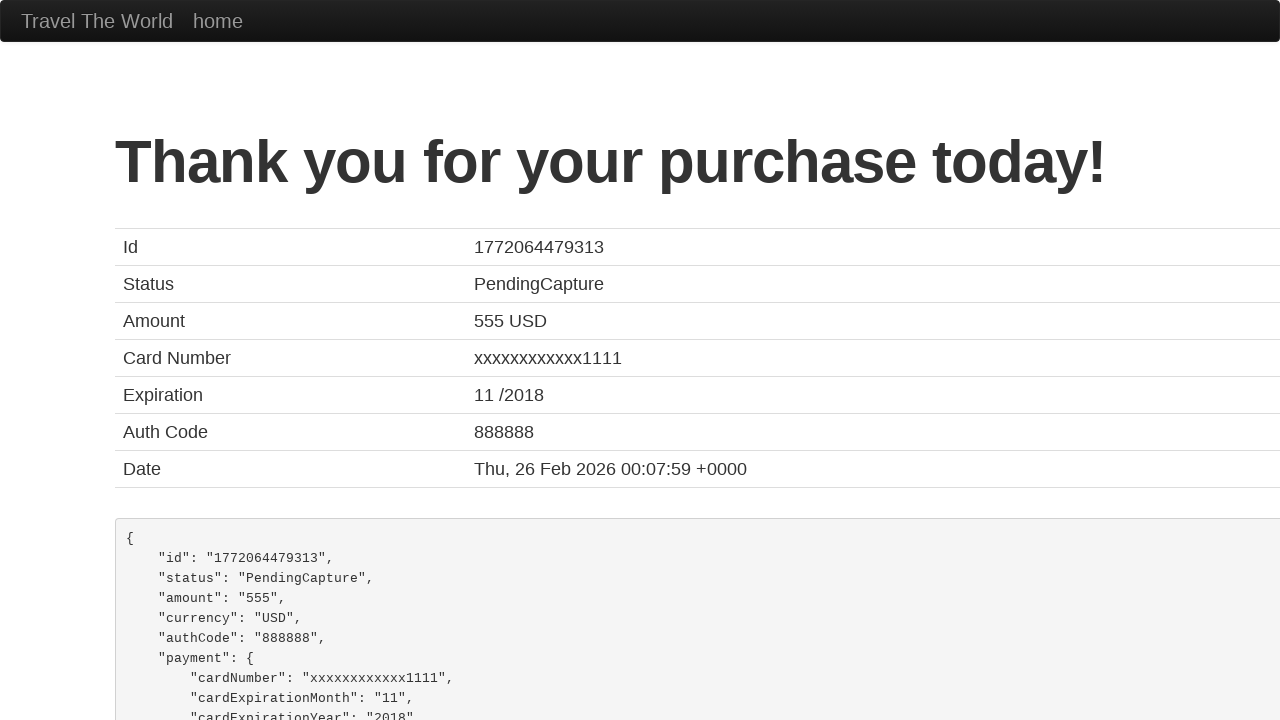

Clicked Travel The World link to return to home at (97, 21) on a:has-text('Travel The World')
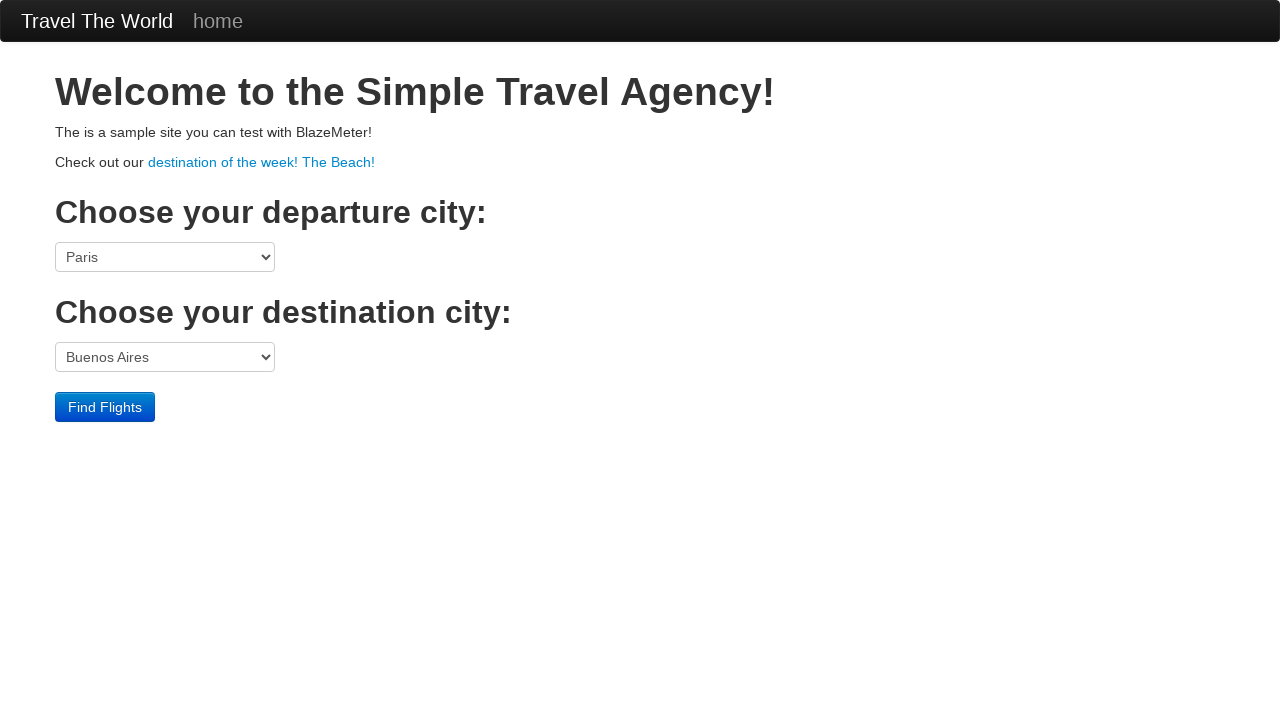

Selected Boston as departure city for second booking on select[name='fromPort']
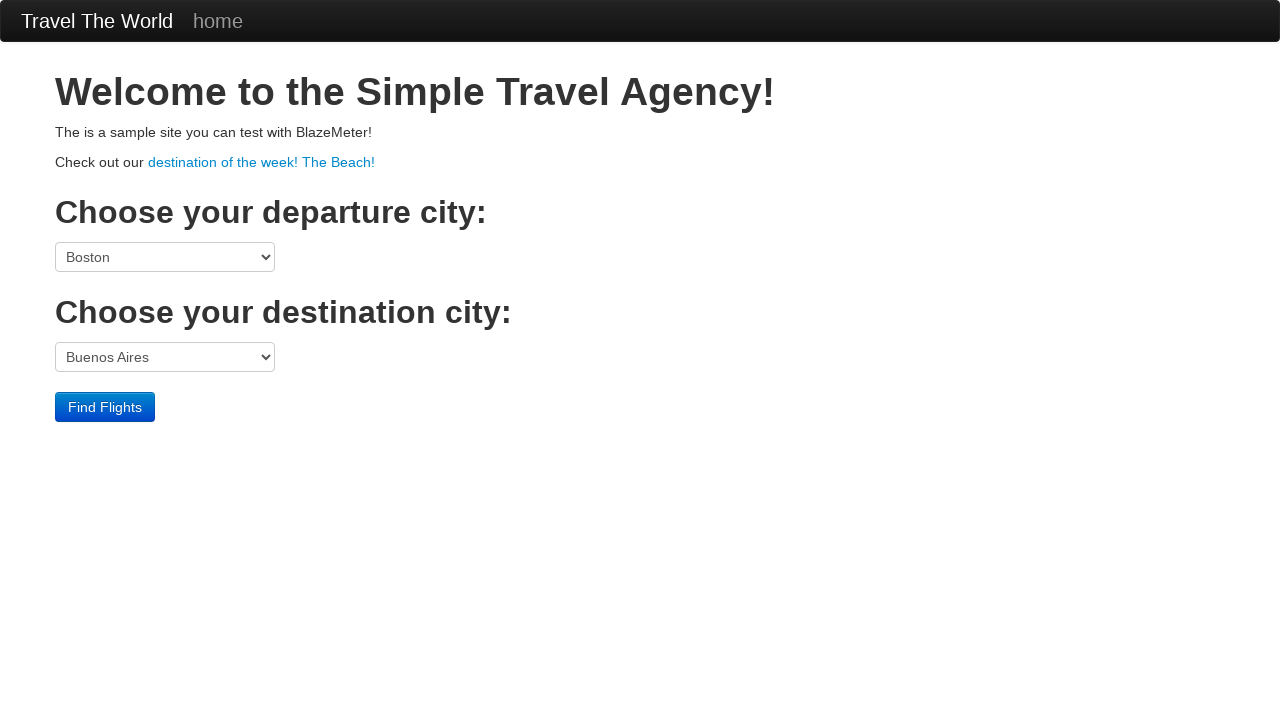

Selected New York as destination city for second booking on select[name='toPort']
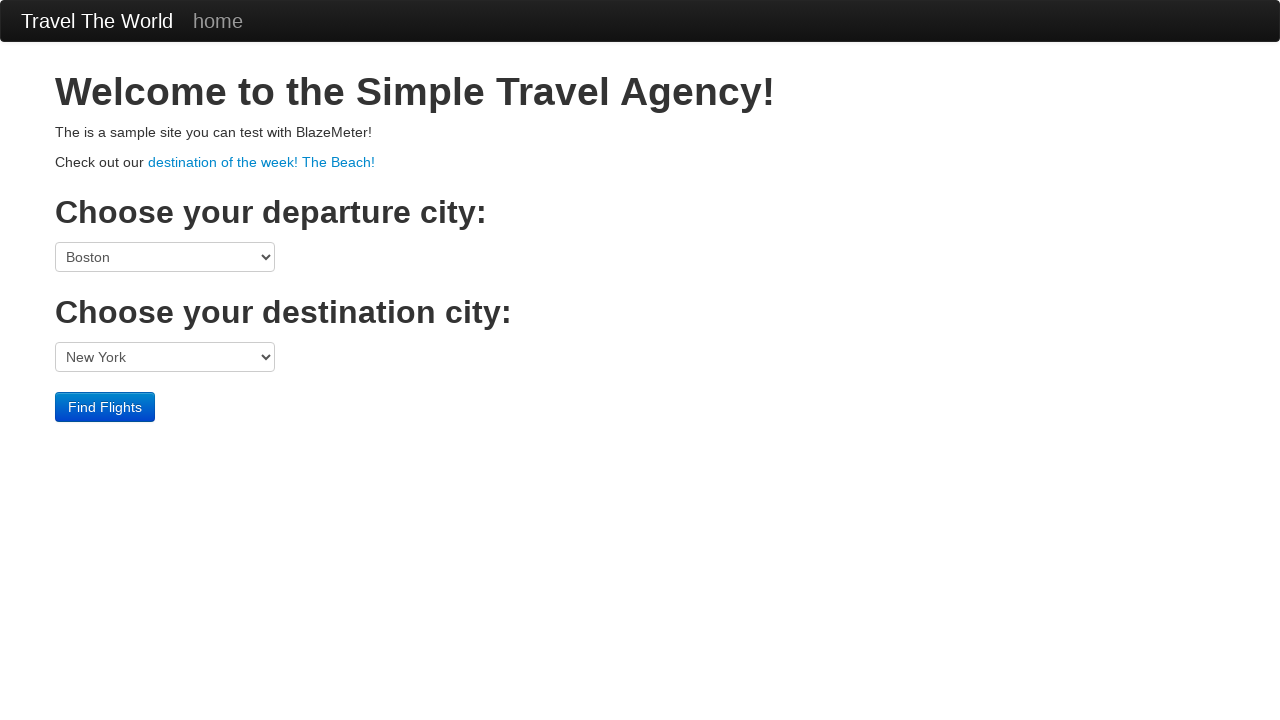

Clicked Find Flights button for second booking at (105, 407) on input[value='Find Flights']
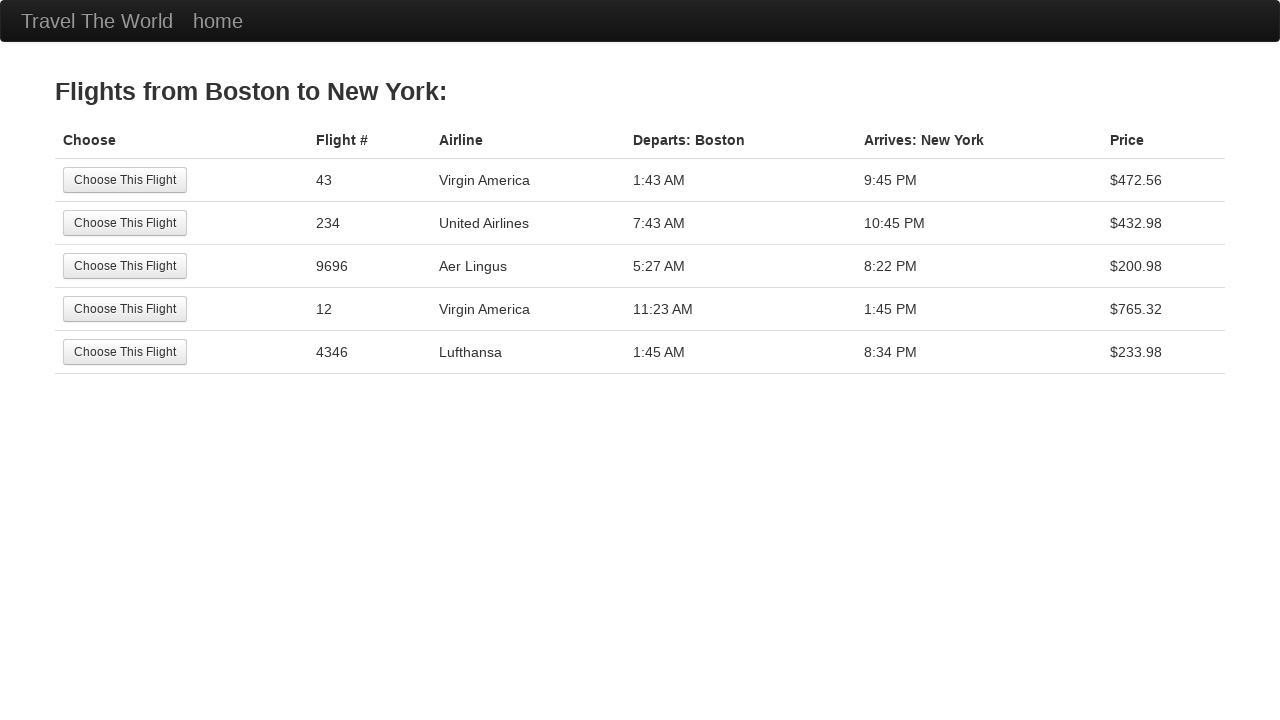

Selected first available flight for second booking at (125, 180) on input[value='Choose This Flight']
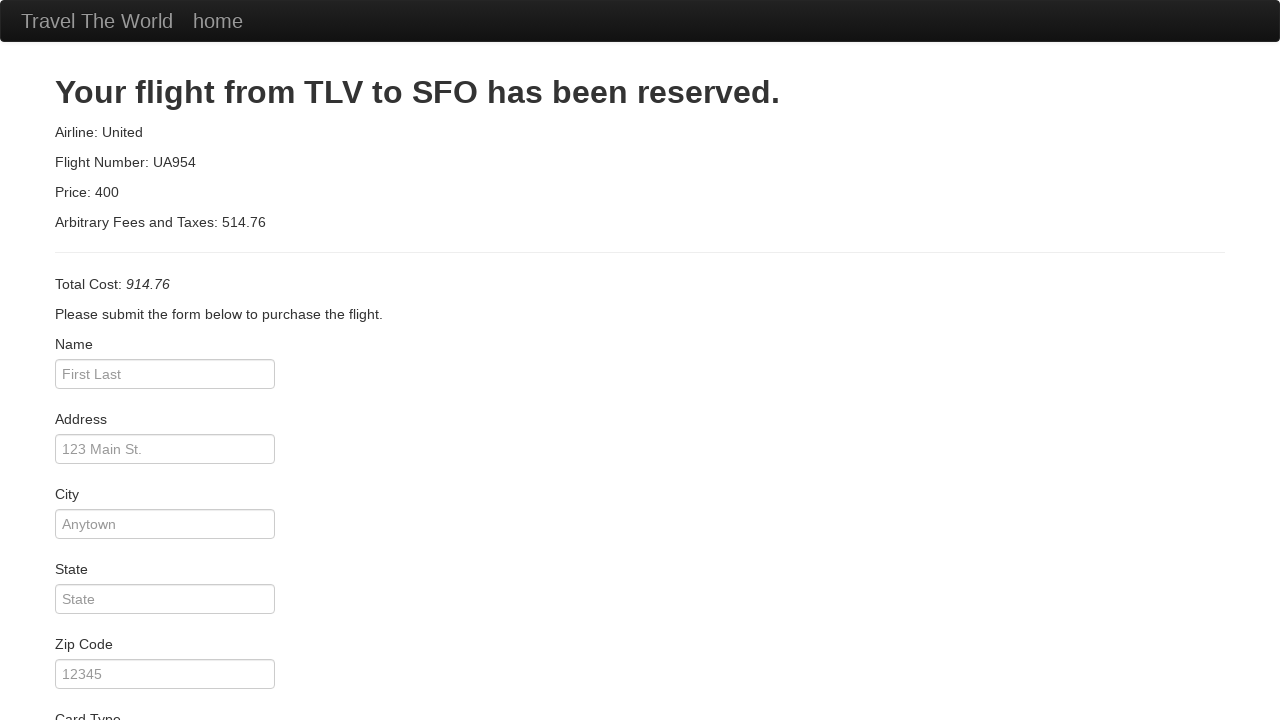

Clicked passenger name field at (165, 374) on #inputName
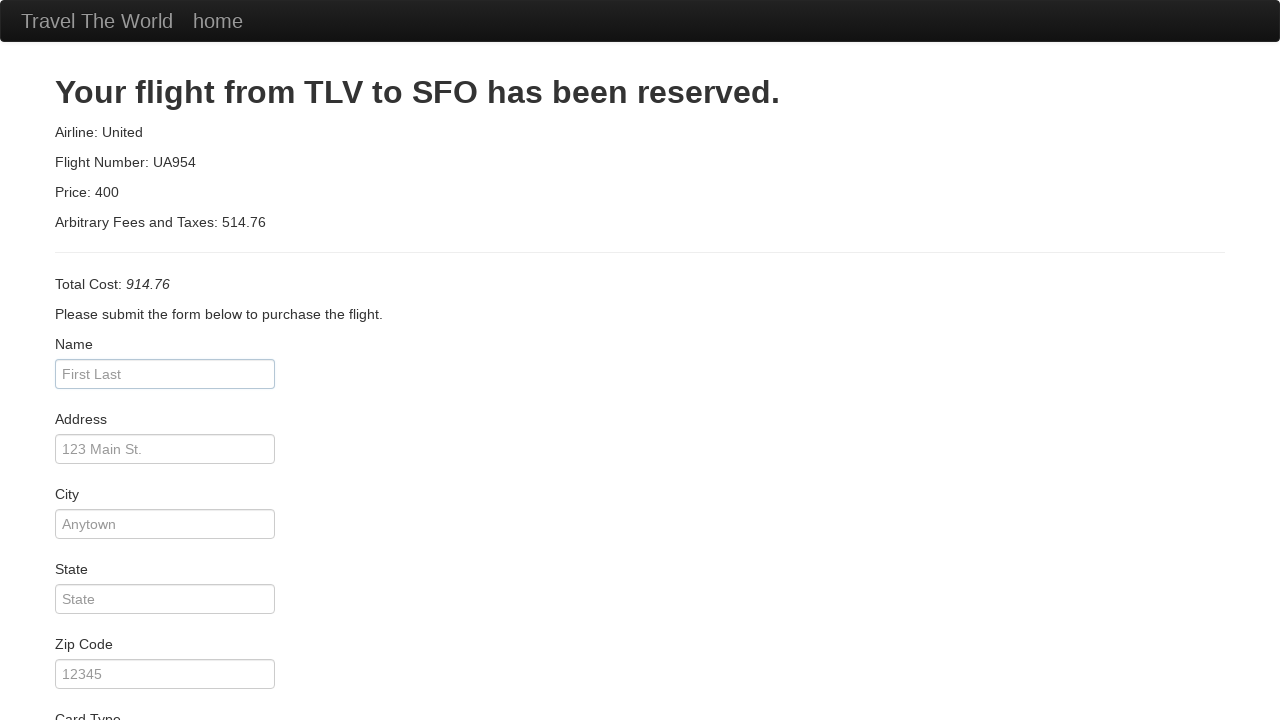

Filled passenger name with 'John Doe' on #inputName
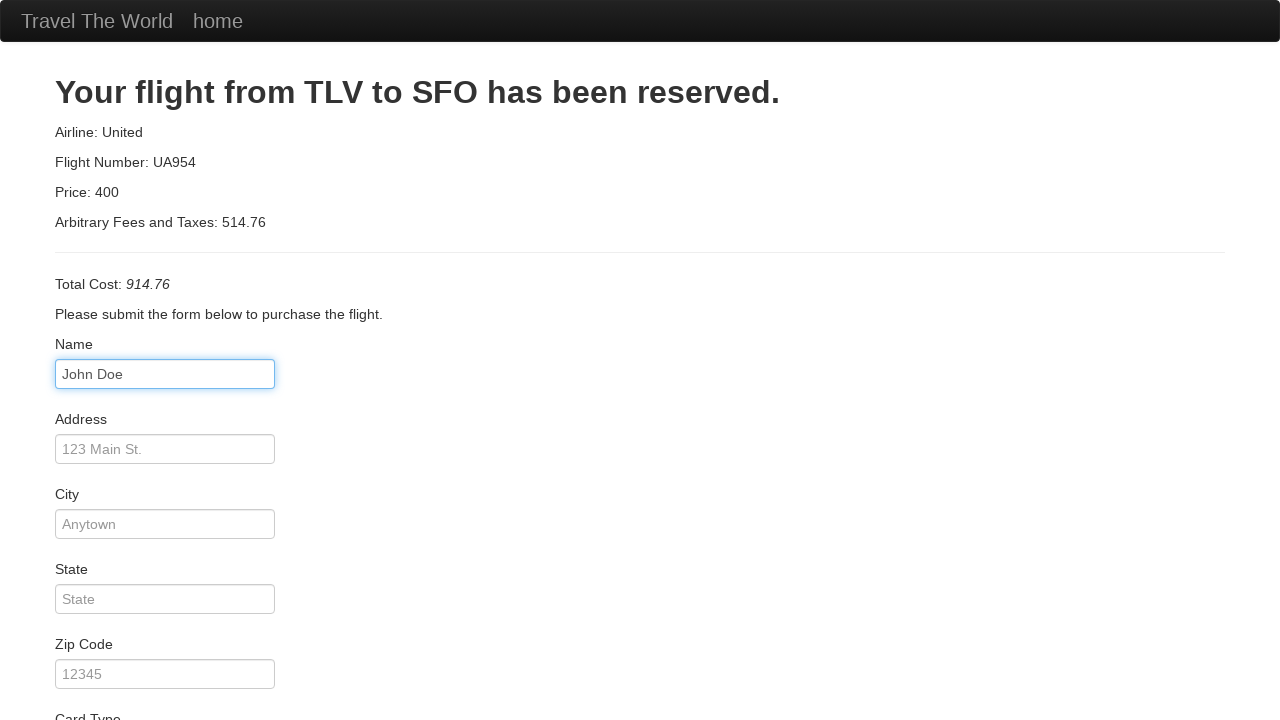

Clicked address field at (165, 449) on #address
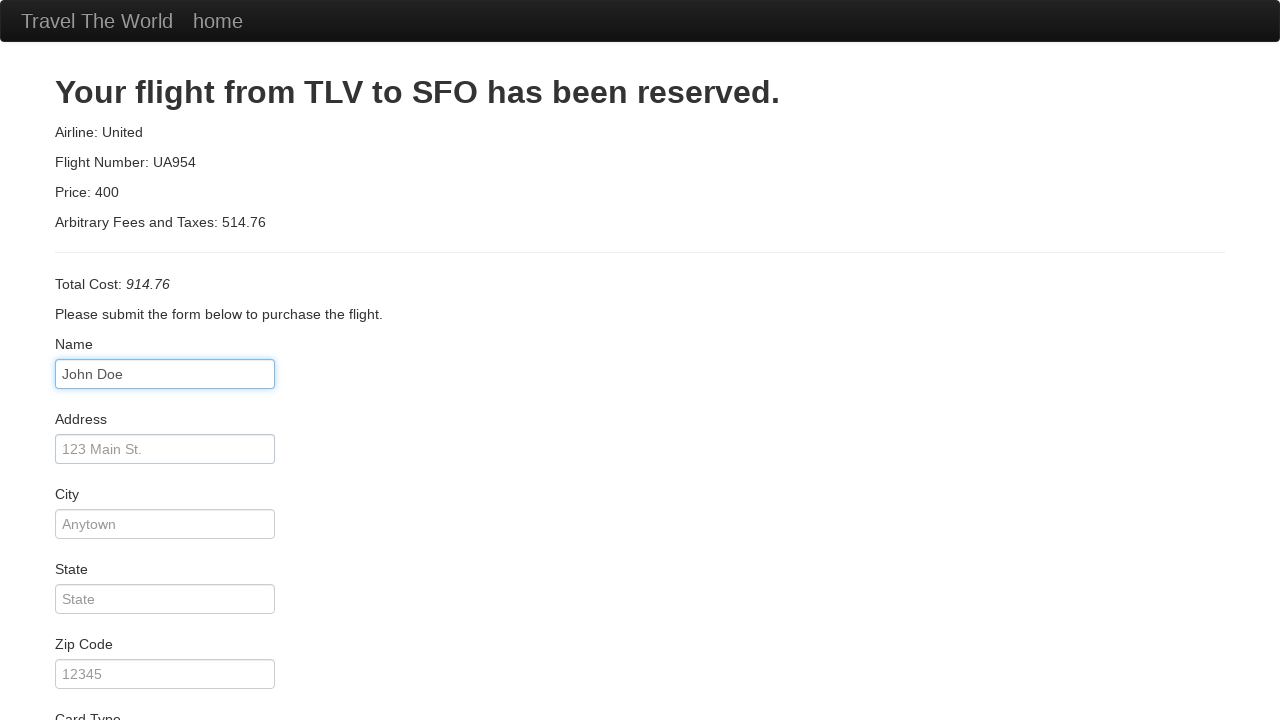

Filled address with '123 Main Street' on #address
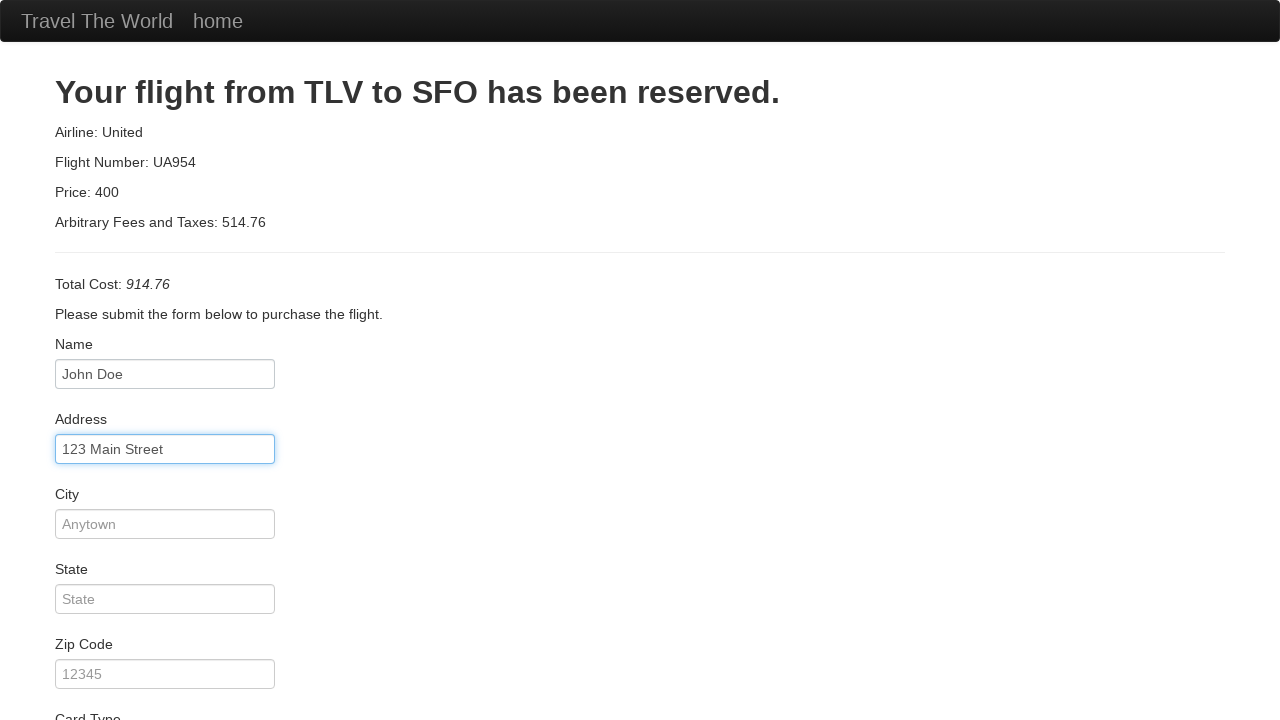

Clicked city field at (165, 524) on #city
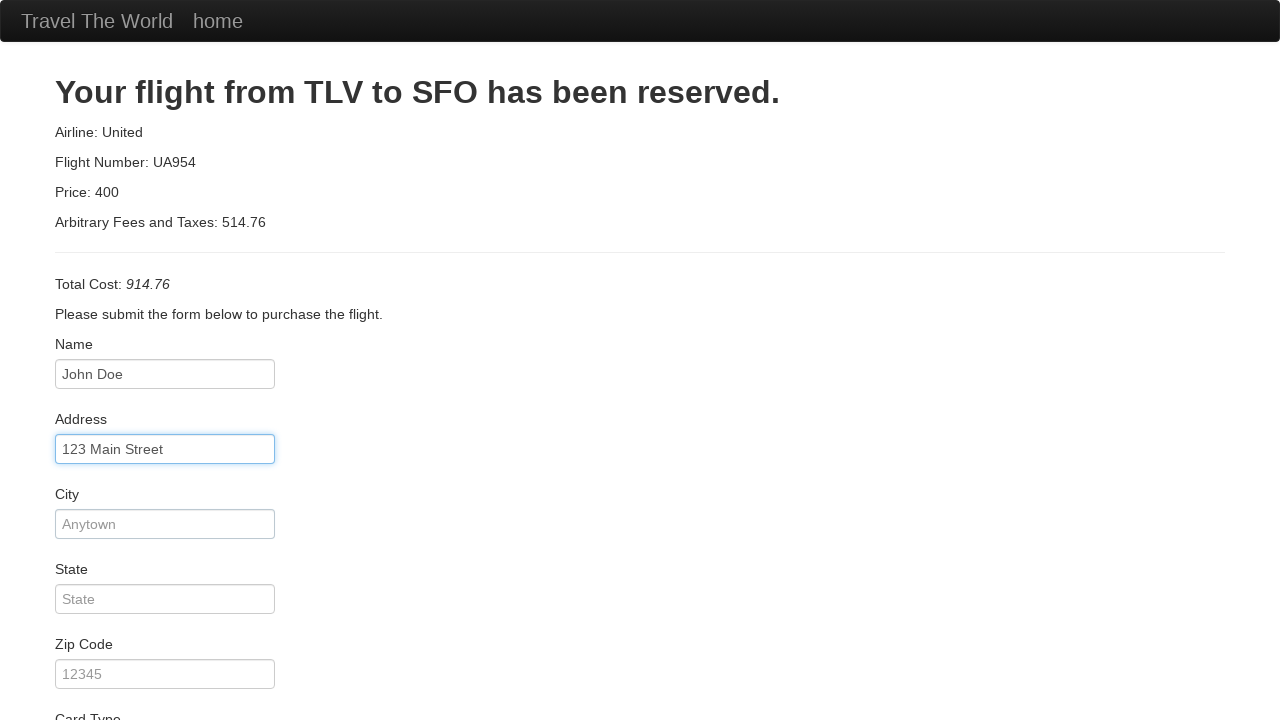

Filled city with 'Boston' on #city
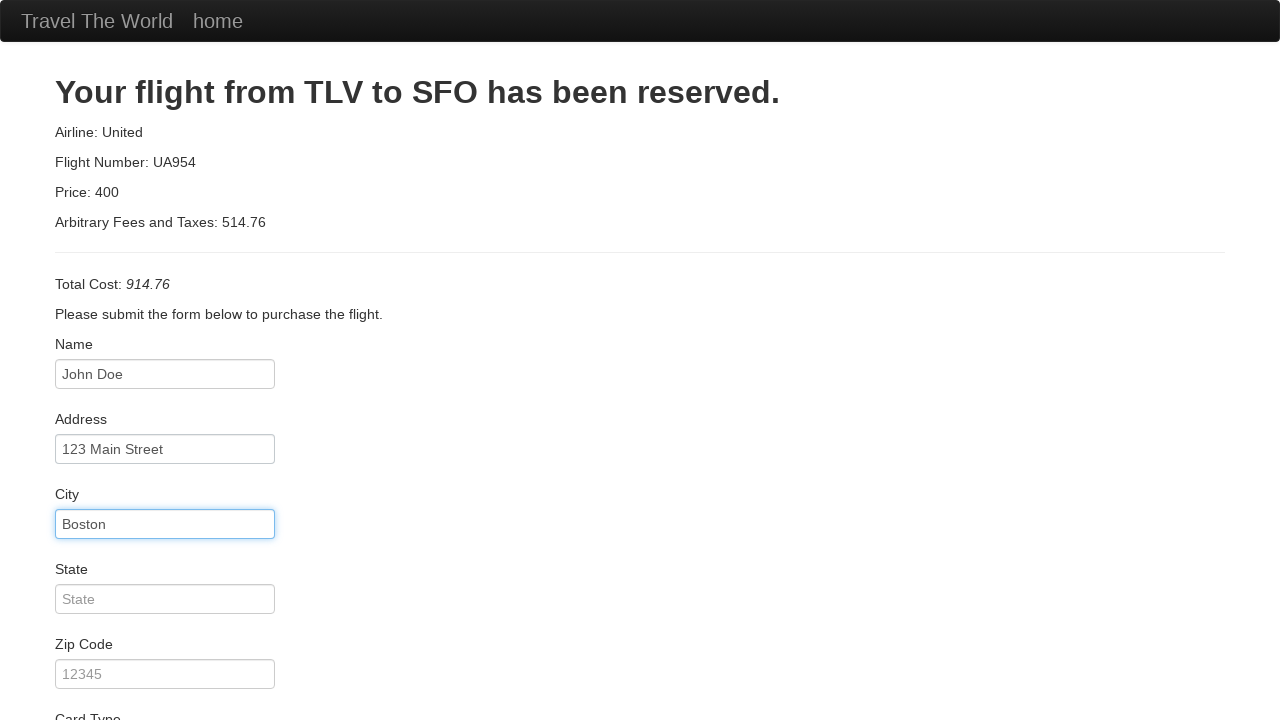

Clicked state field at (165, 599) on #state
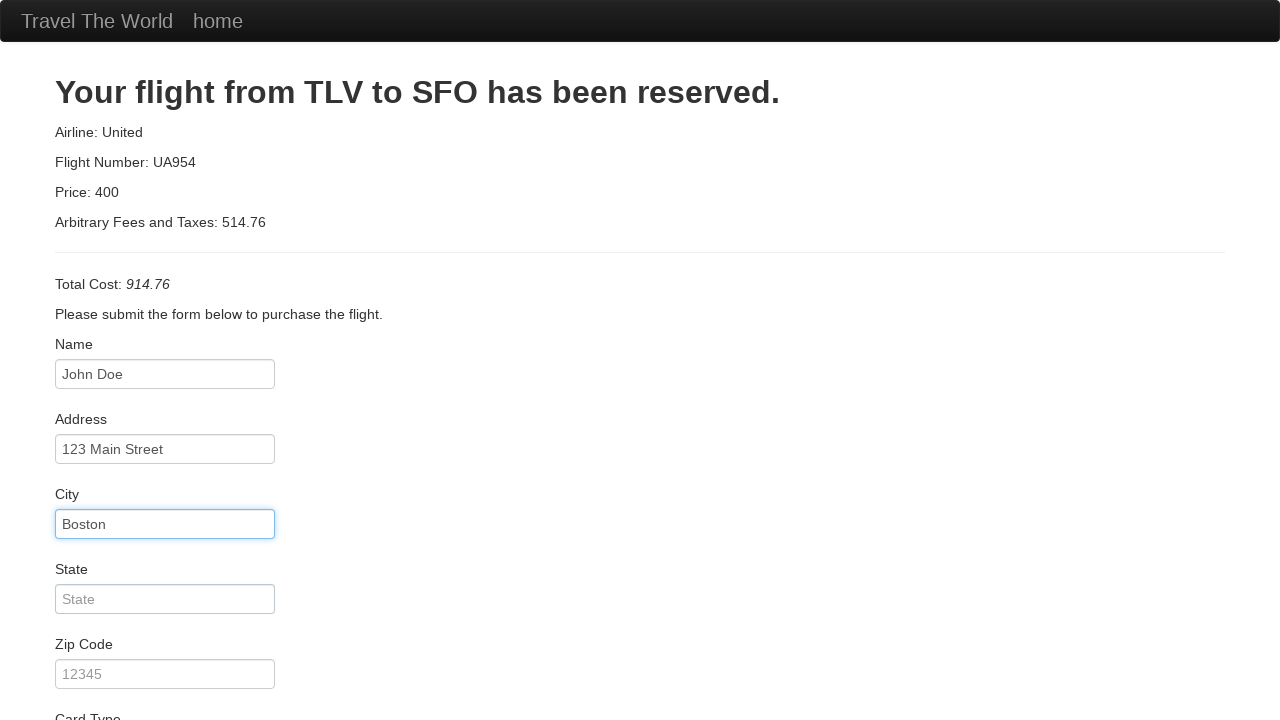

Filled state with 'Massachusetts' on #state
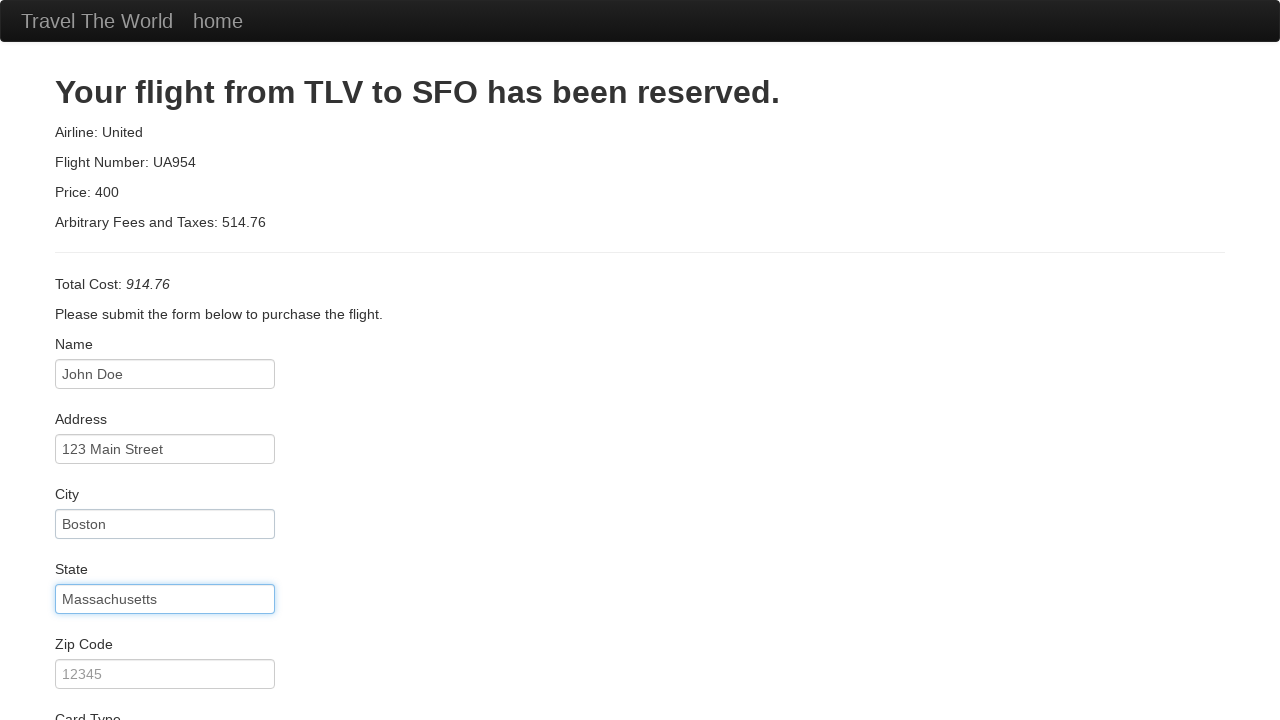

Clicked zip code field at (165, 674) on #zipCode
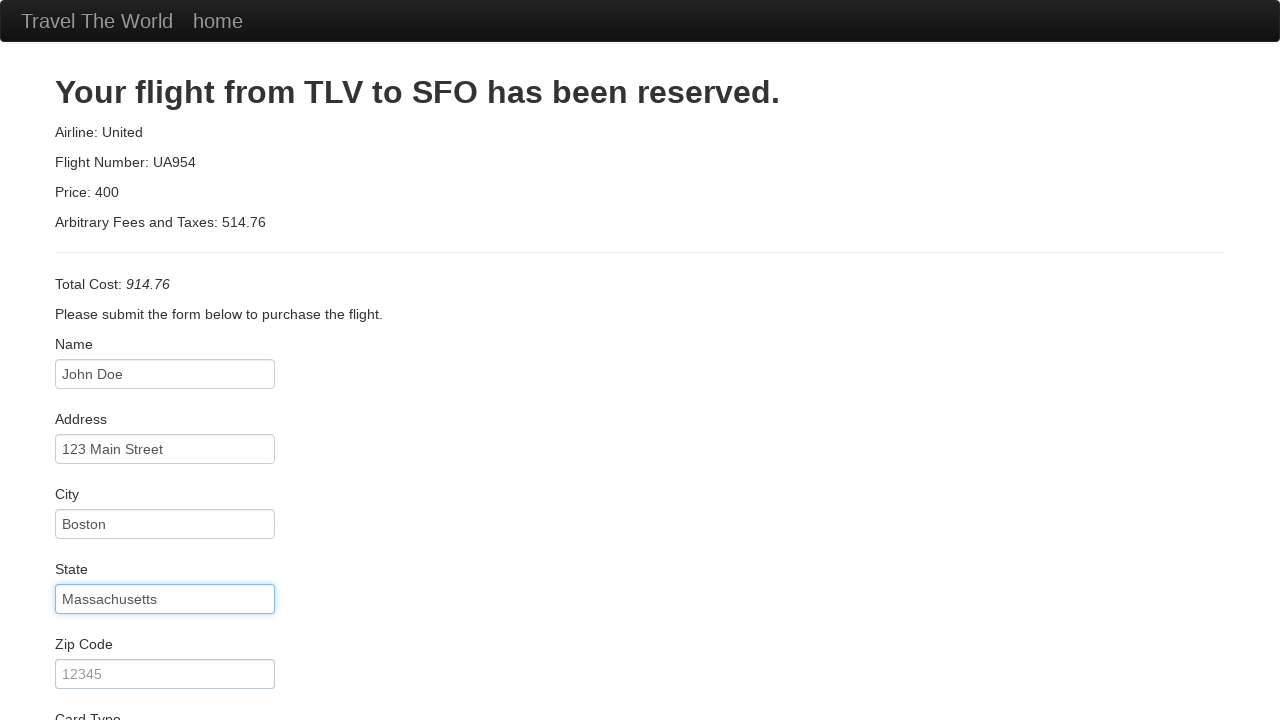

Filled zip code with '02101' on #zipCode
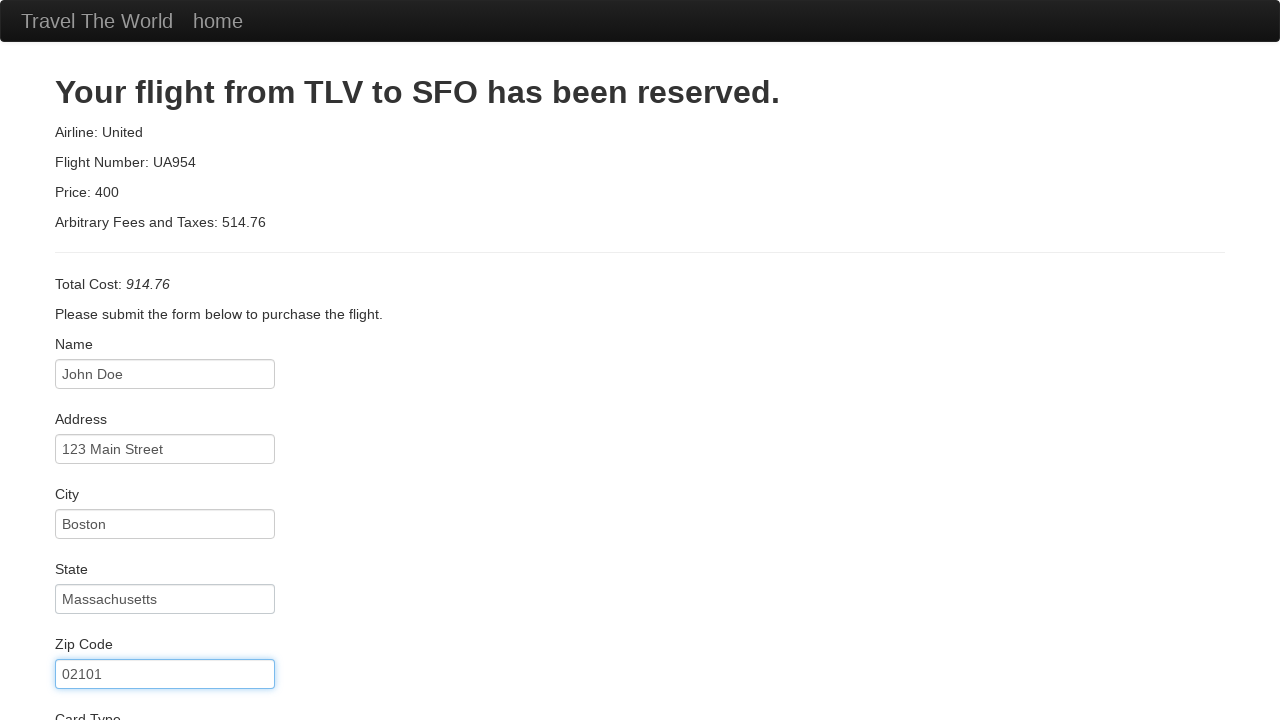

Selected American Express as card type on #cardType
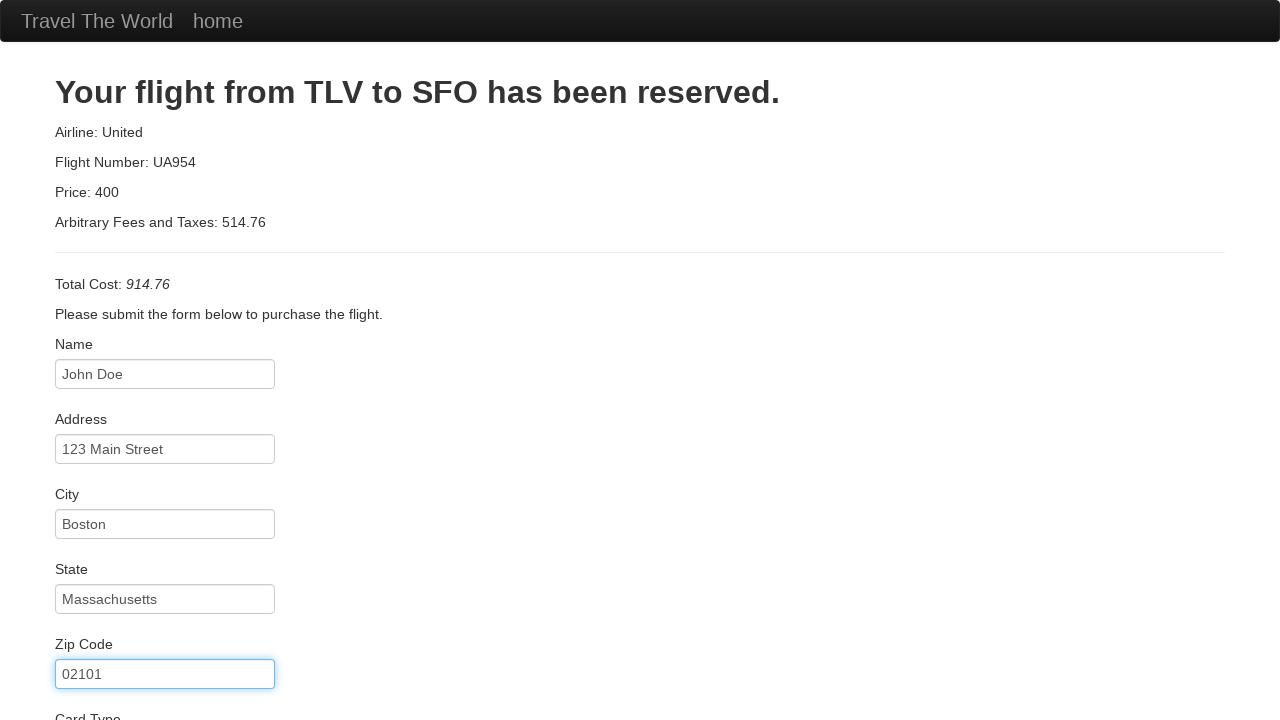

Clicked credit card number field at (165, 380) on #creditCardNumber
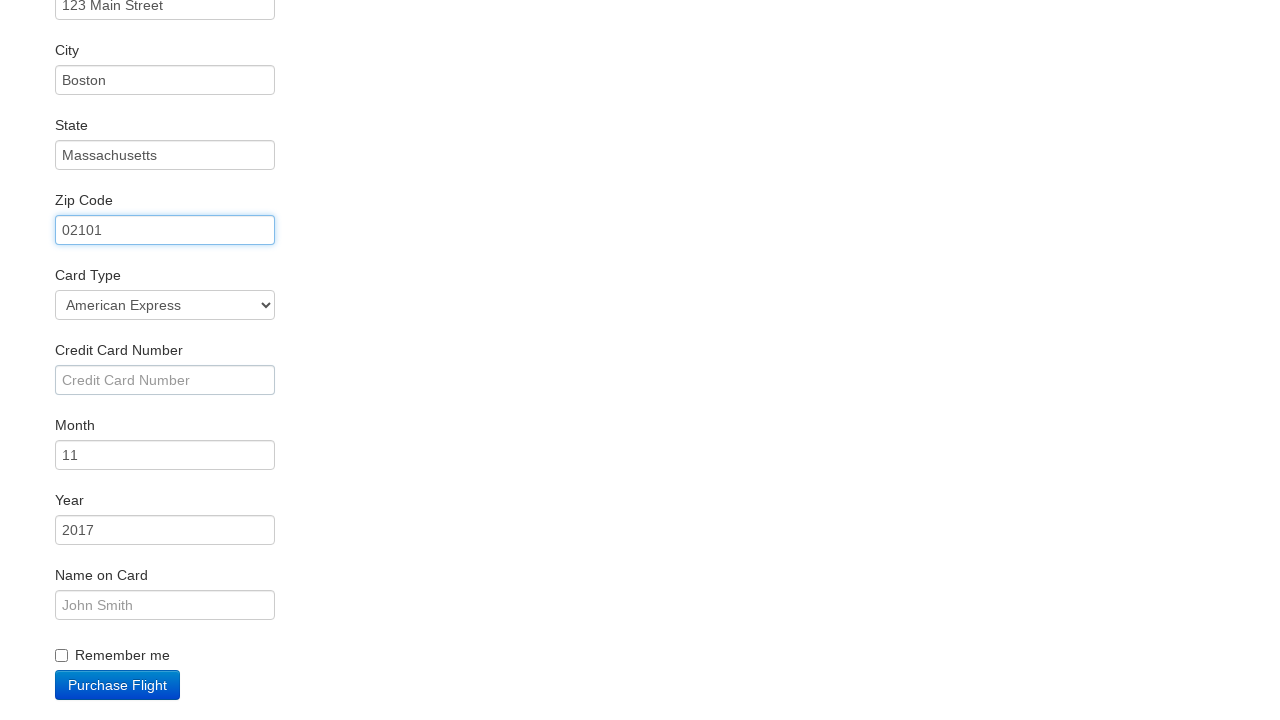

Filled credit card number on #creditCardNumber
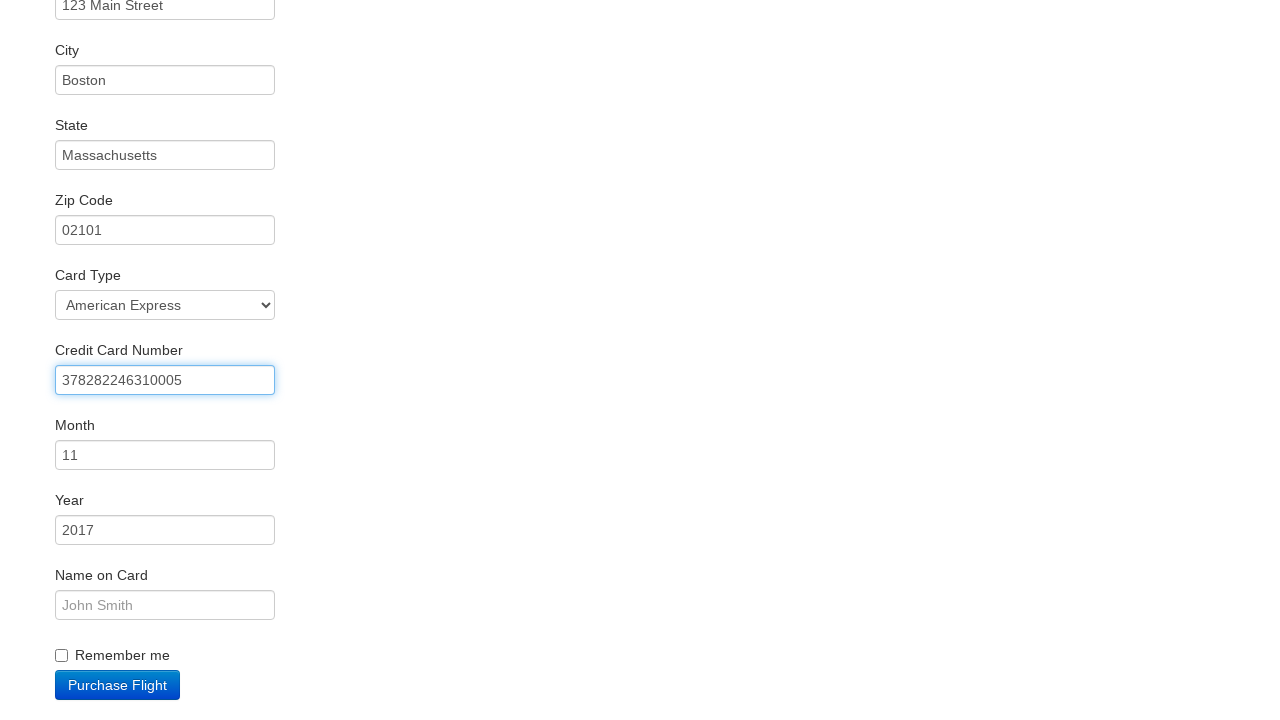

Clicked credit card month field at (165, 455) on #creditCardMonth
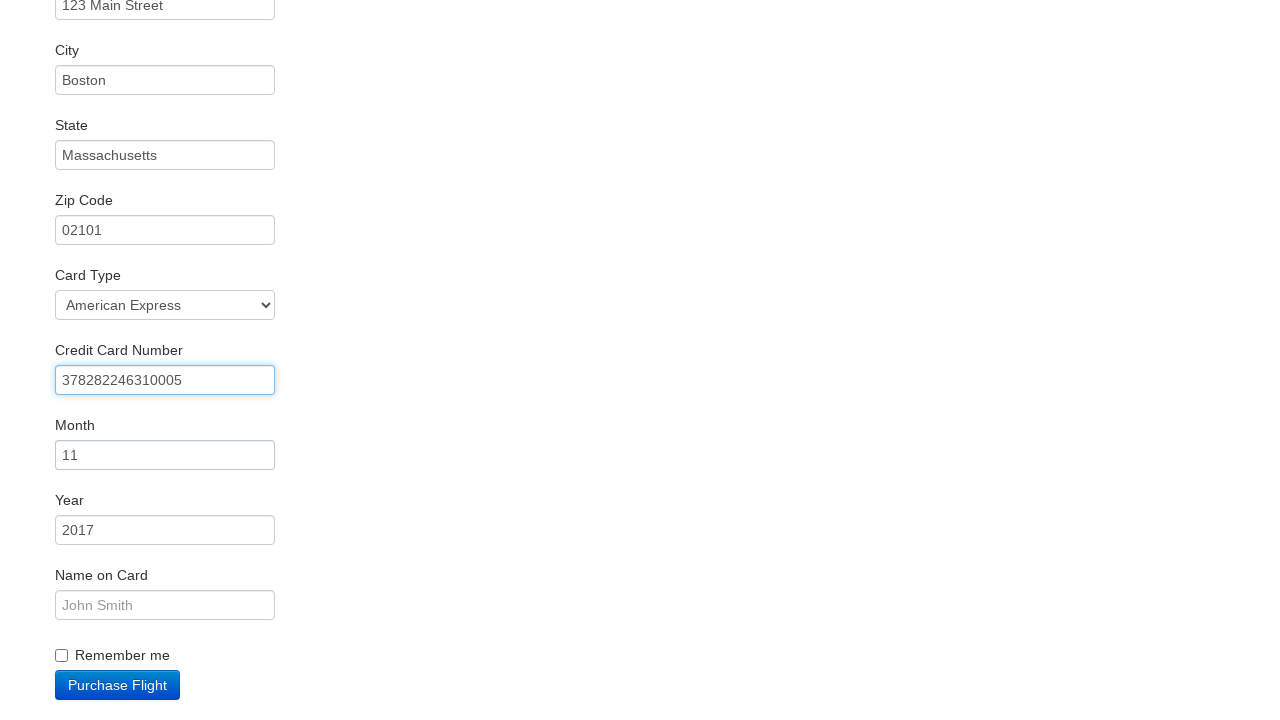

Filled credit card month with '12' on #creditCardMonth
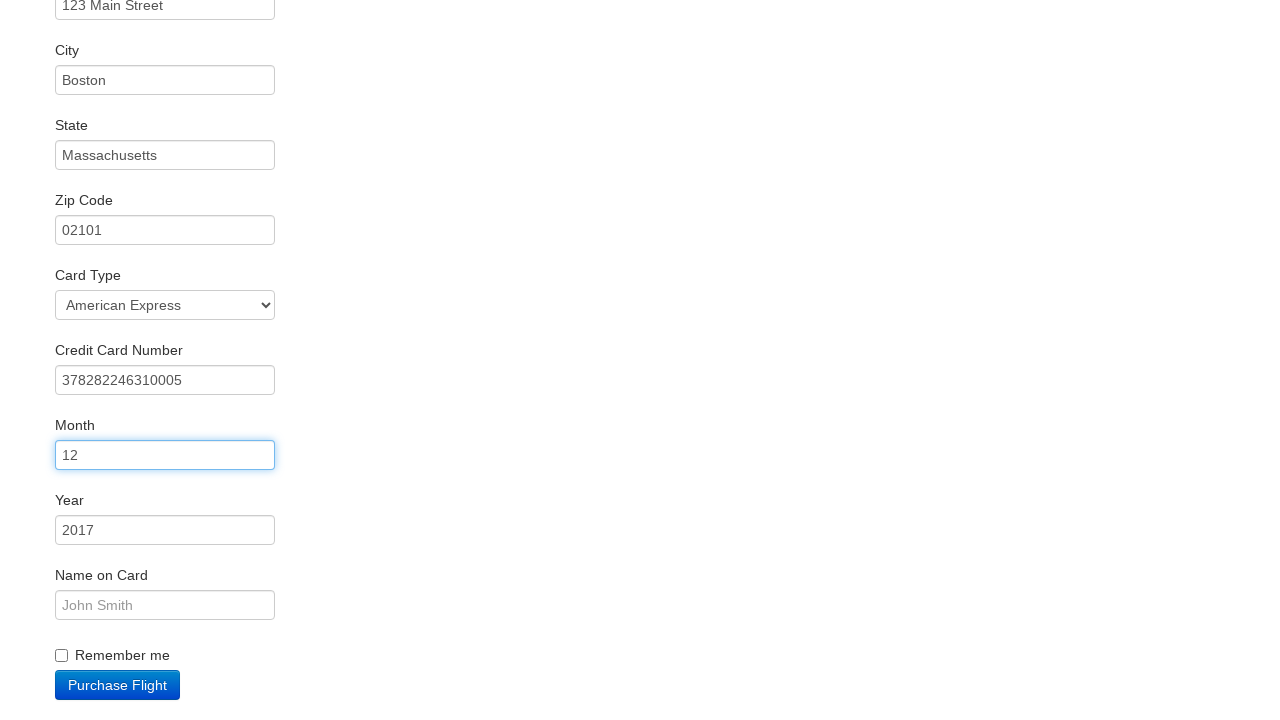

Clicked credit card year field at (165, 530) on #creditCardYear
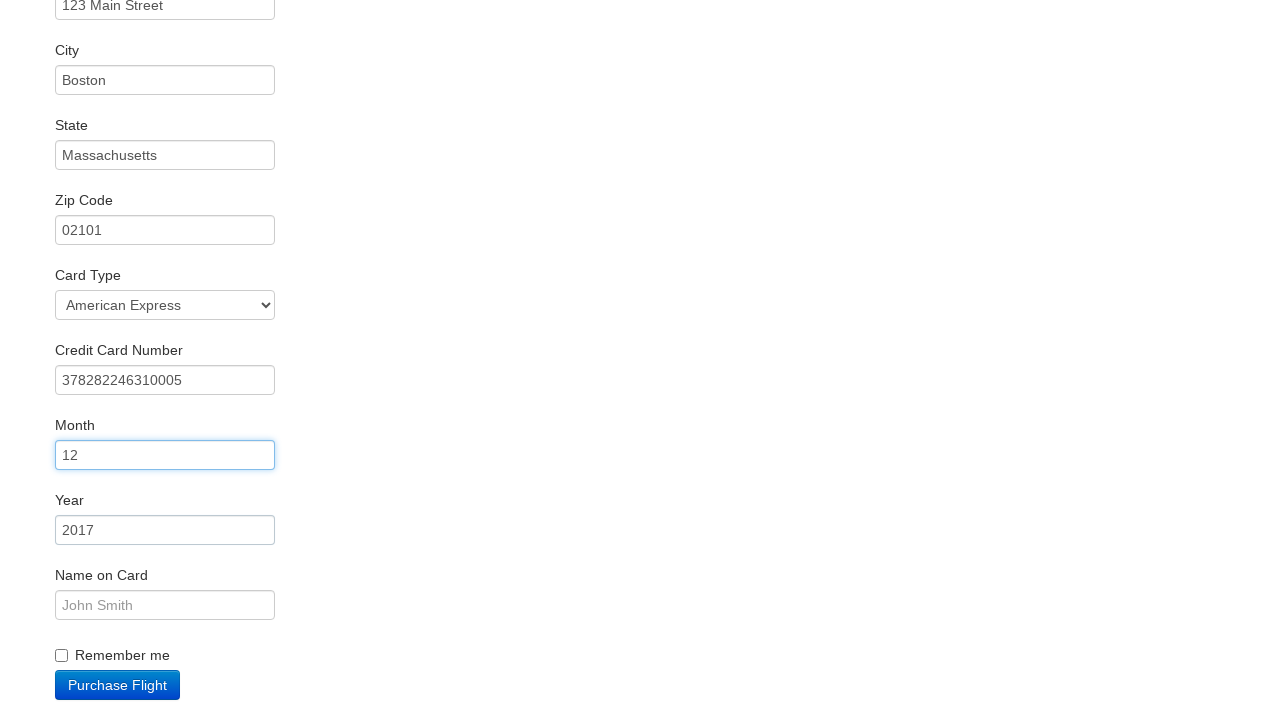

Filled credit card year with '2025' on #creditCardYear
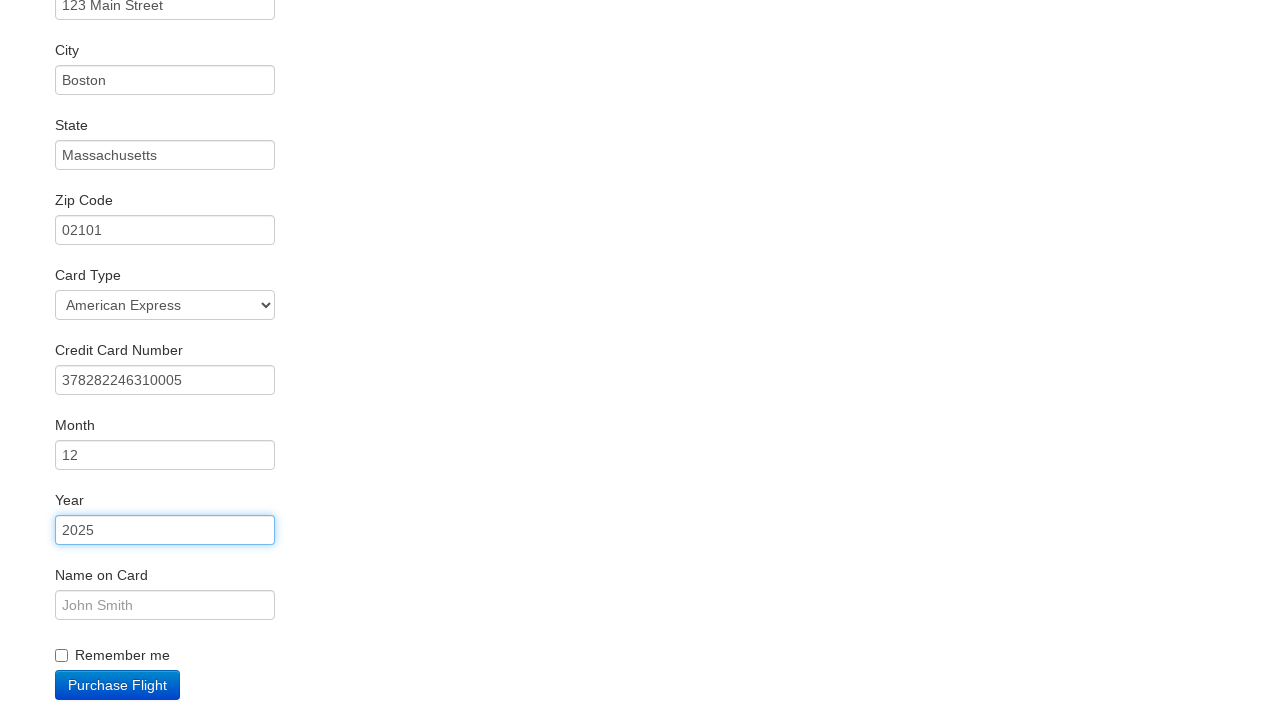

Clicked name on card field at (165, 605) on #nameOnCard
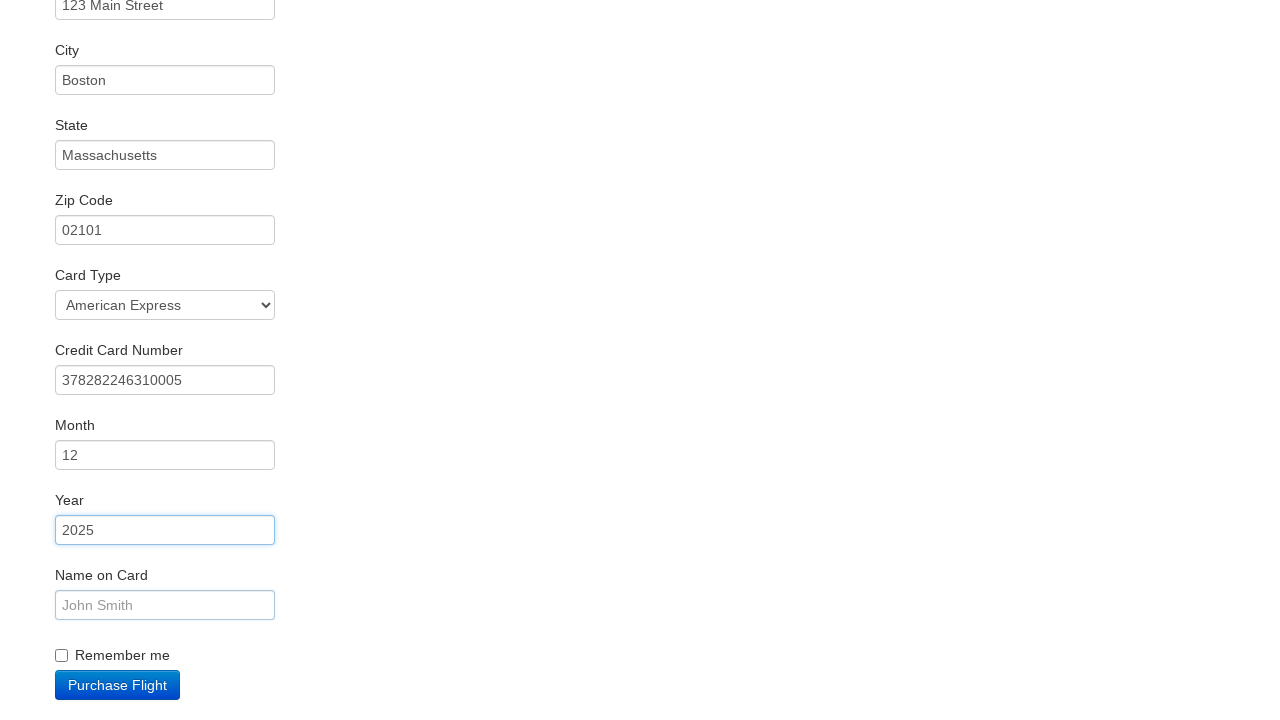

Filled name on card with 'John Doe' on #nameOnCard
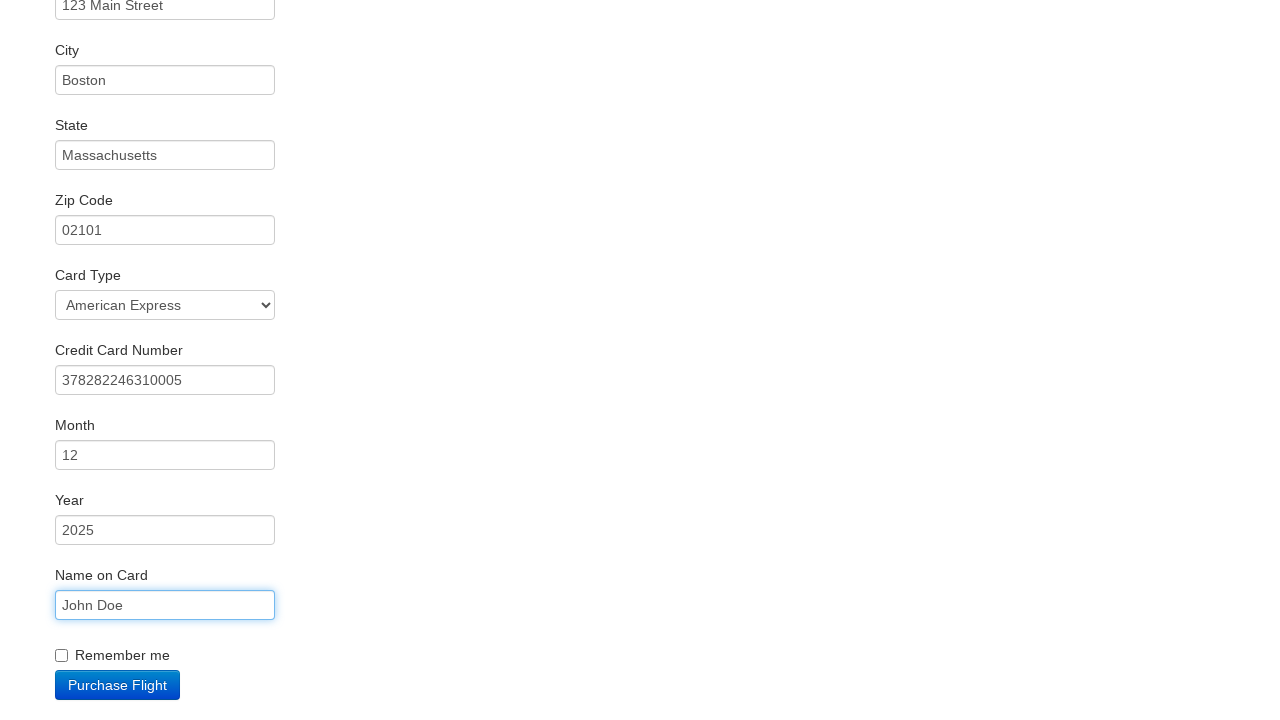

Checked Remember me checkbox at (640, 652) on label:has-text('Remember me')
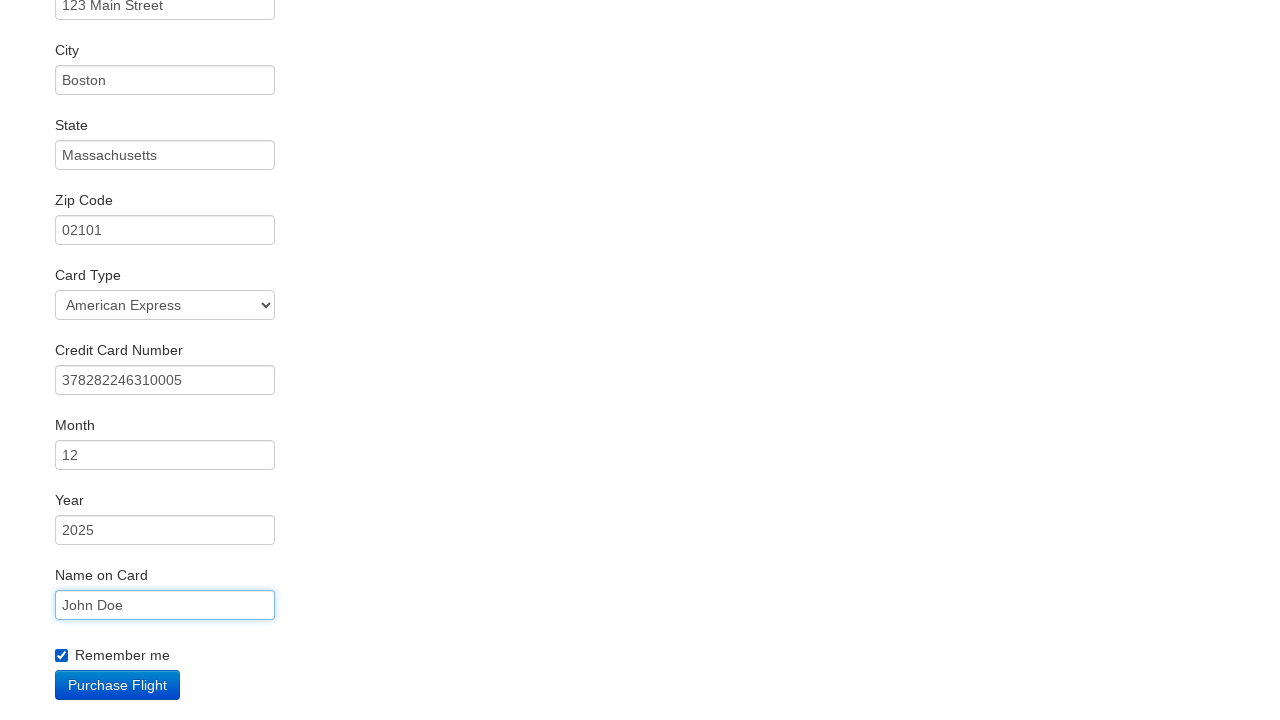

Clicked Purchase Flight button to complete booking at (118, 685) on input[value='Purchase Flight']
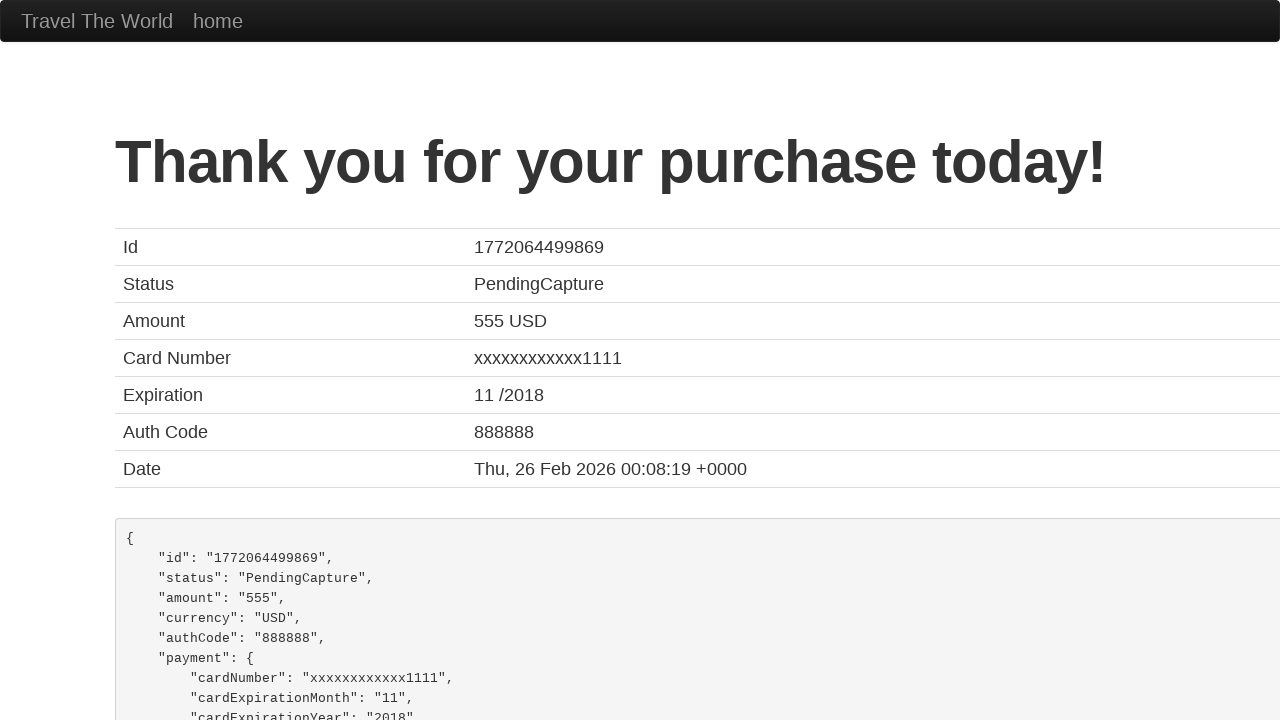

Confirmation page loaded successfully
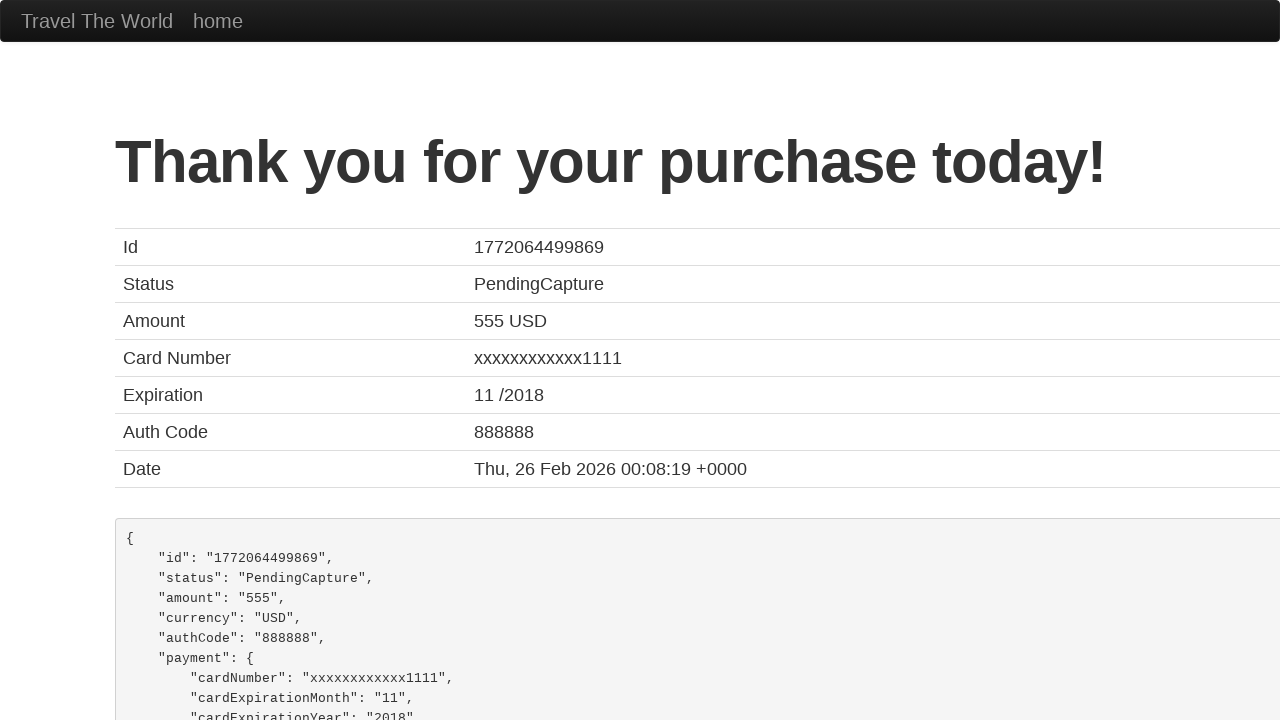

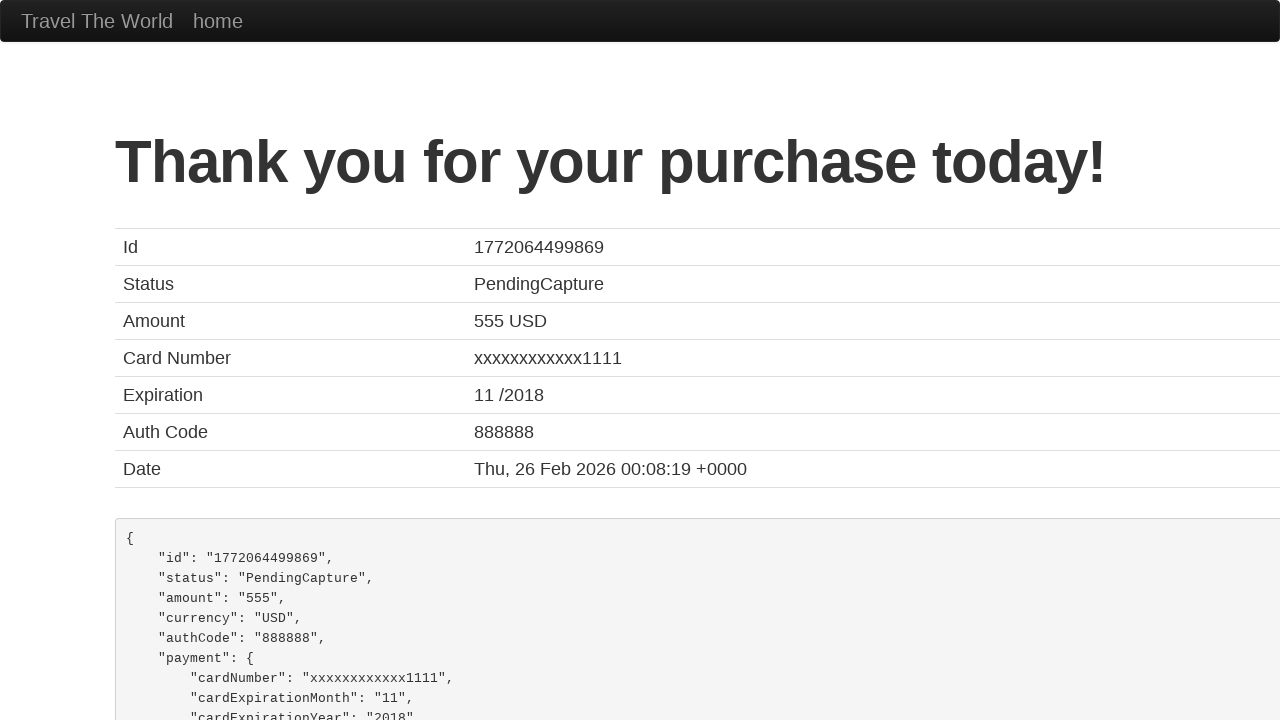